Tests radio button interaction on W3Schools demo page by switching to an iframe and clicking the HTML radio button if it's not already selected

Starting URL: https://www.w3schools.com/tags/tryit.asp?filename=tryhtml5_input_type_radio

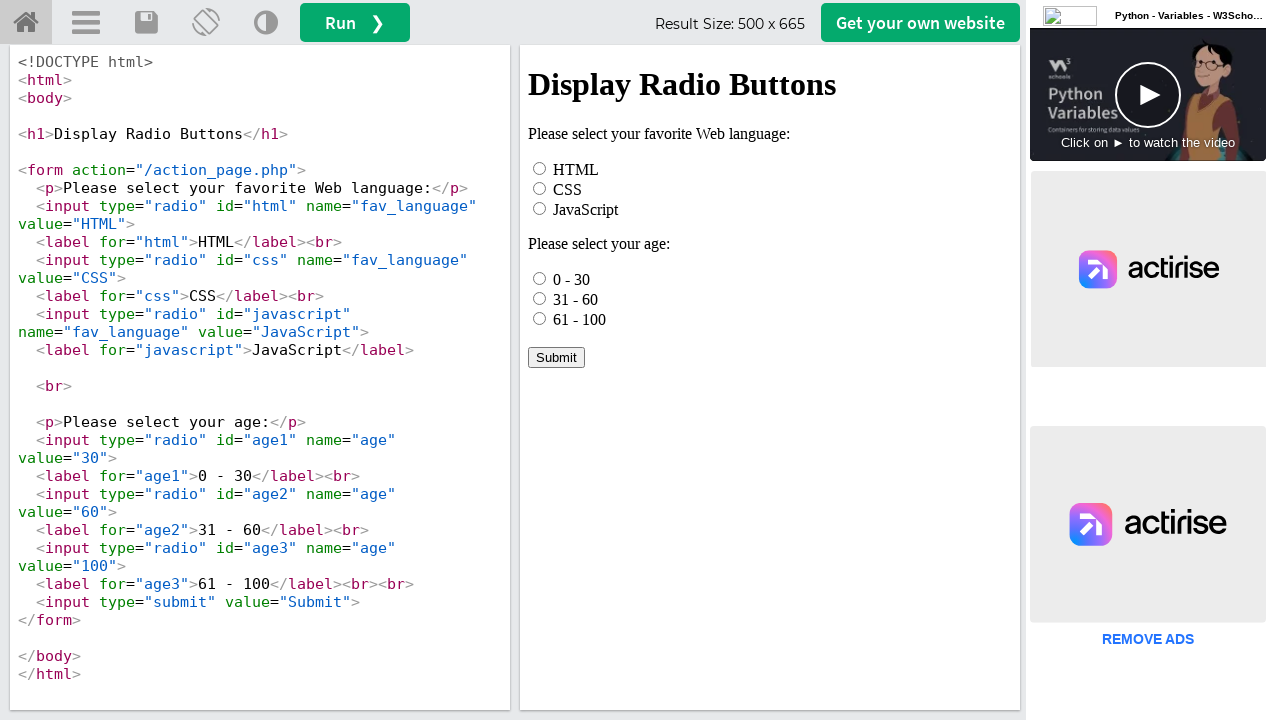

Located iframe with ID 'iframeResult'
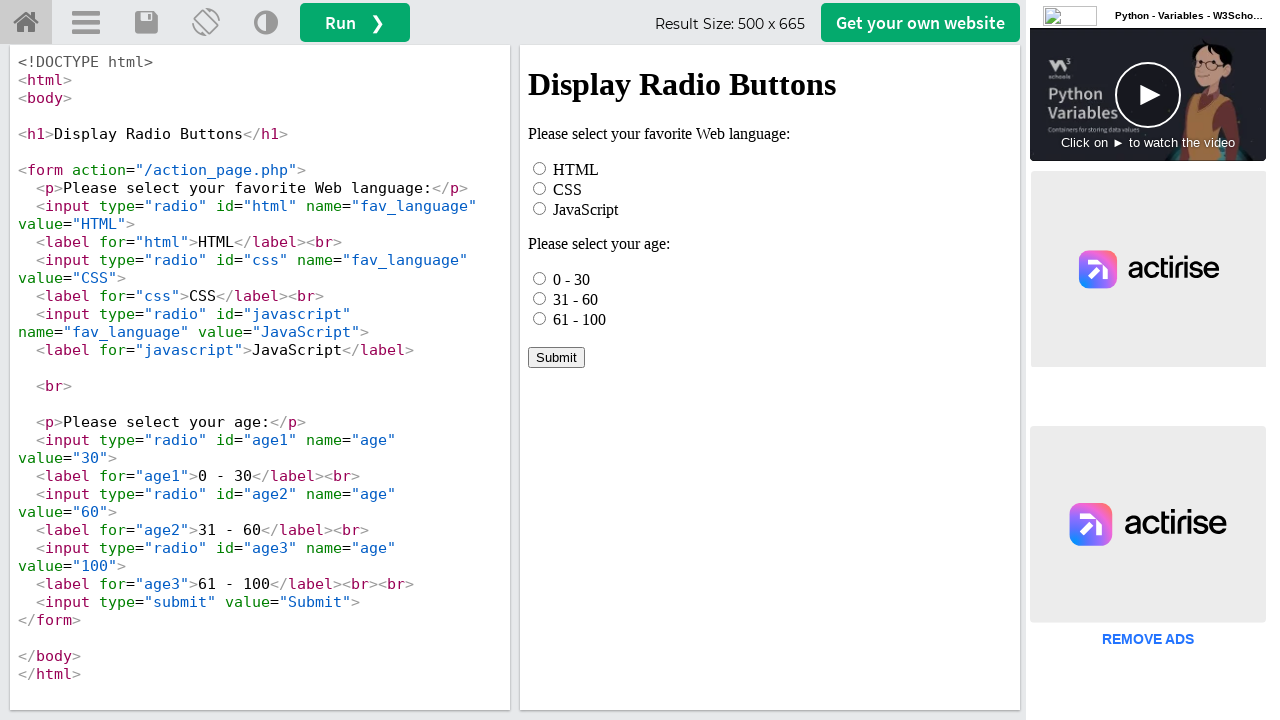

Located HTML radio button label
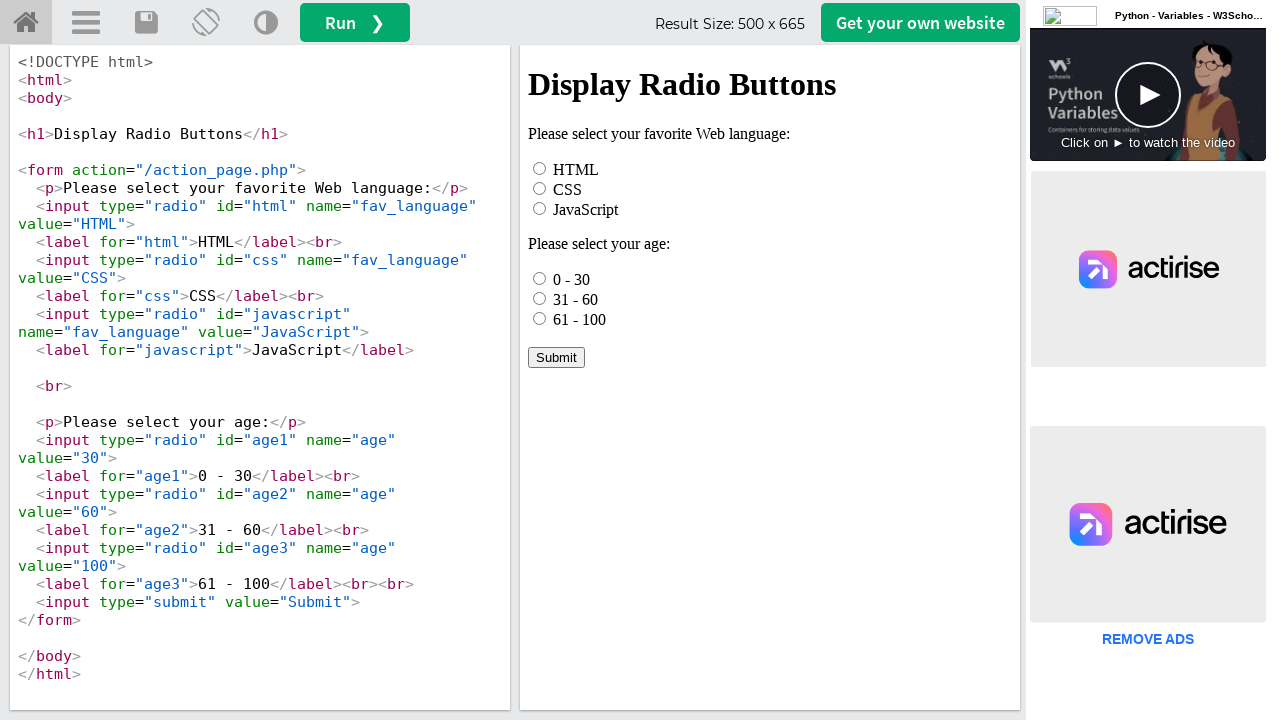

Located HTML radio button input element
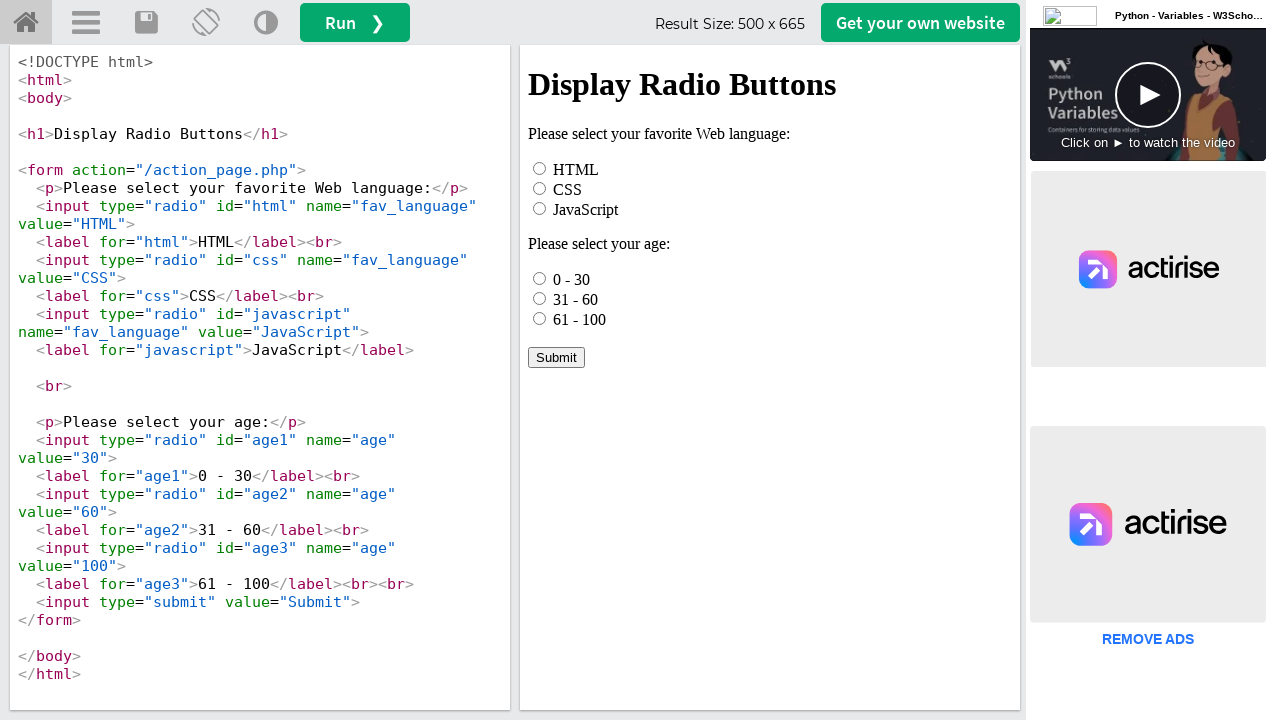

HTML radio button was not selected, clicked the label to select it at (576, 169) on iframe#iframeResult >> internal:control=enter-frame >> text='HTML'
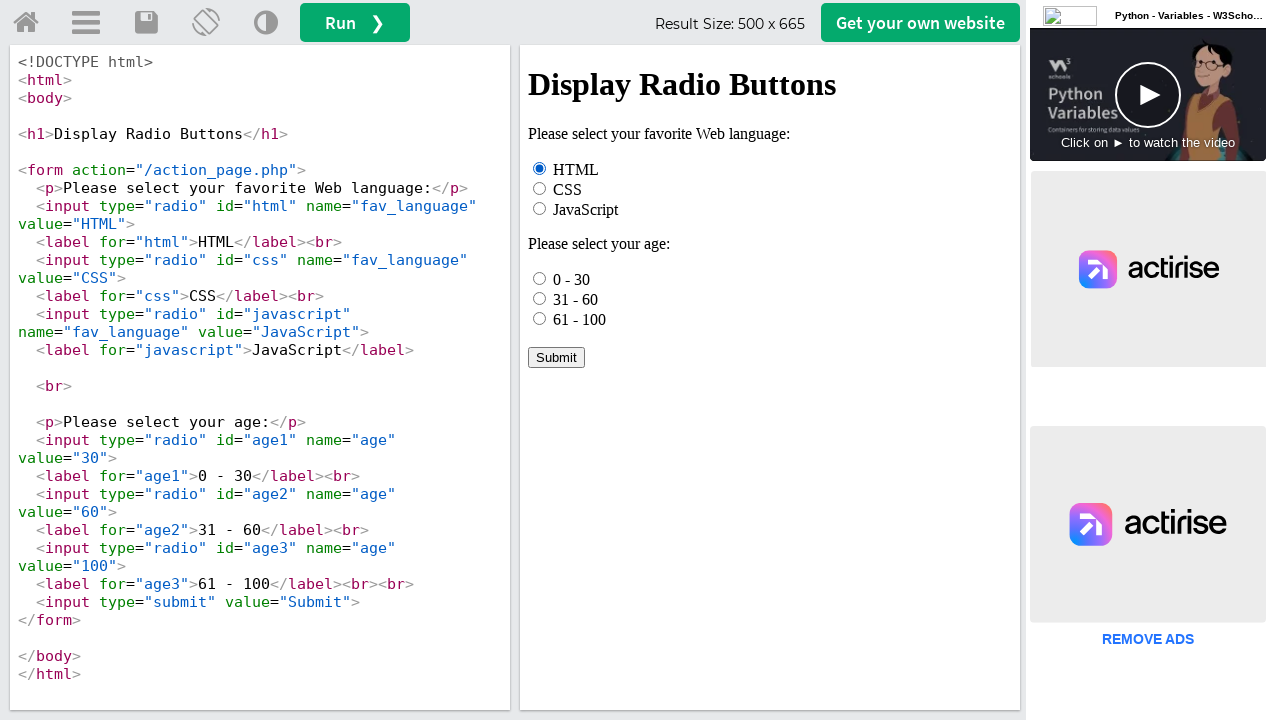

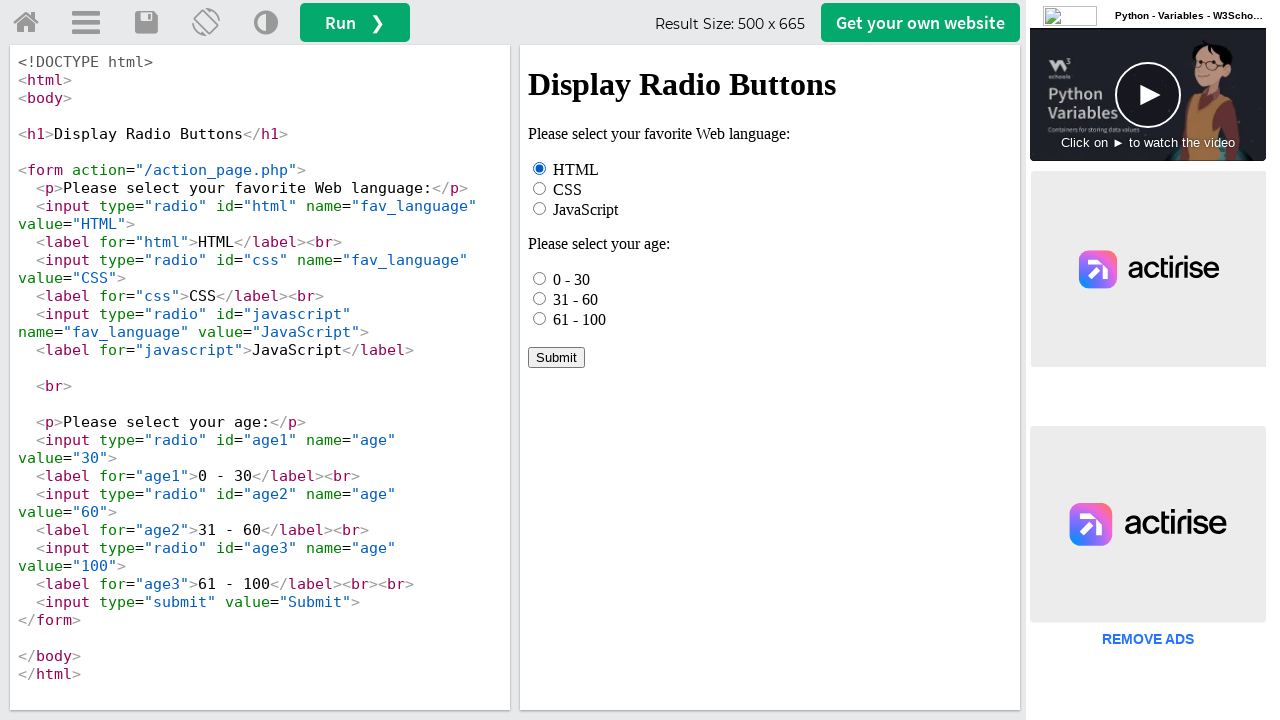